Tests navigation through multiple menu items (API, Trace Viewer, Test Generator) and verifies each page loads correctly

Starting URL: https://playwright.dev/docs/intro

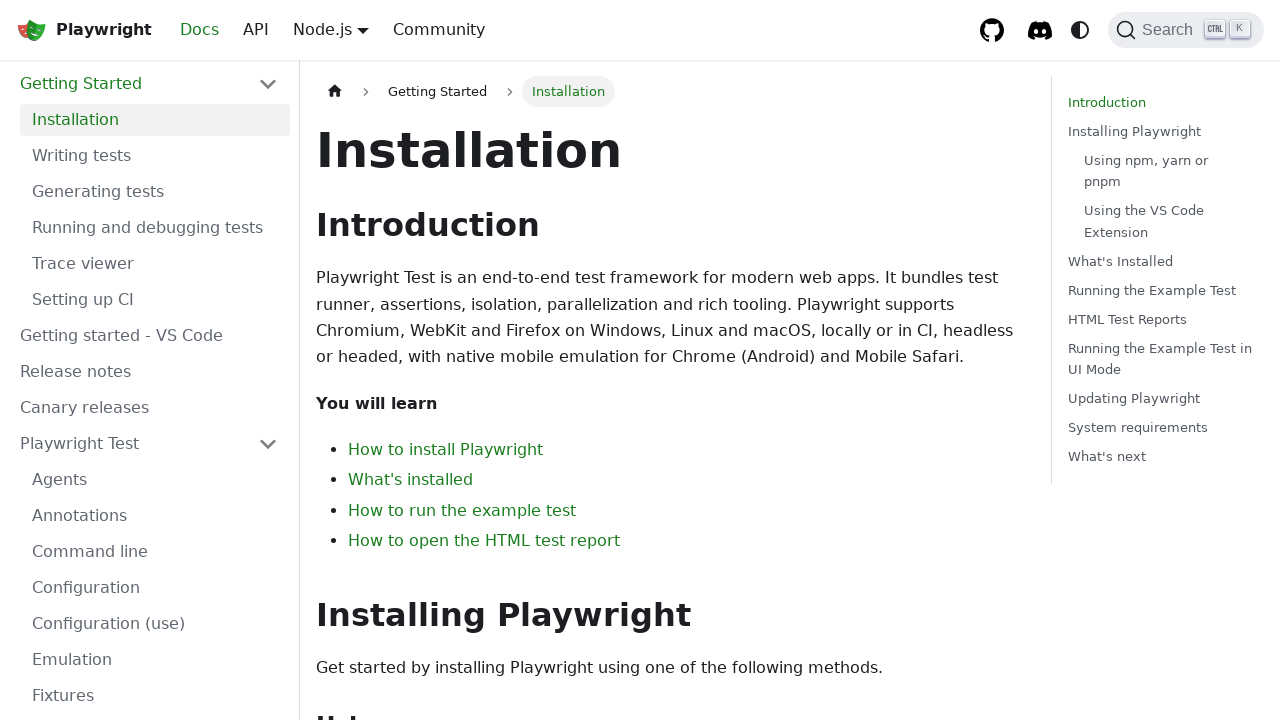

Verified initial page is at https://playwright.dev/docs/intro
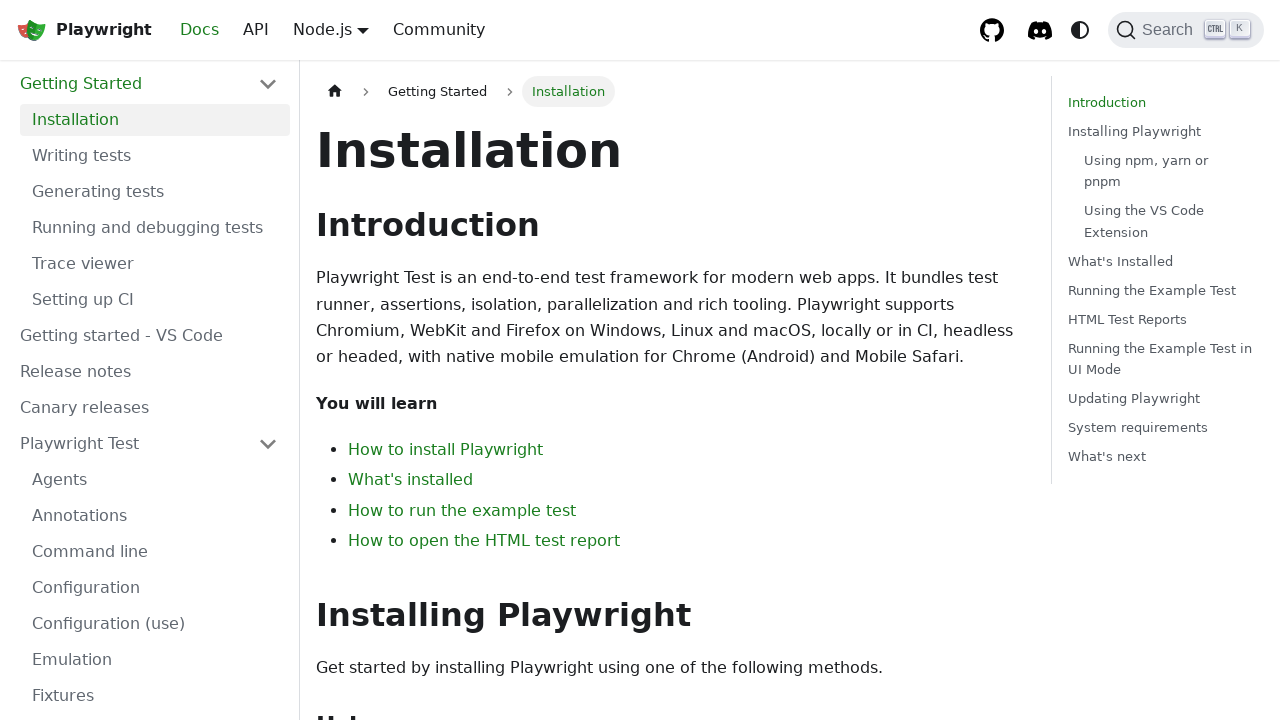

Located navigation link for 'API'
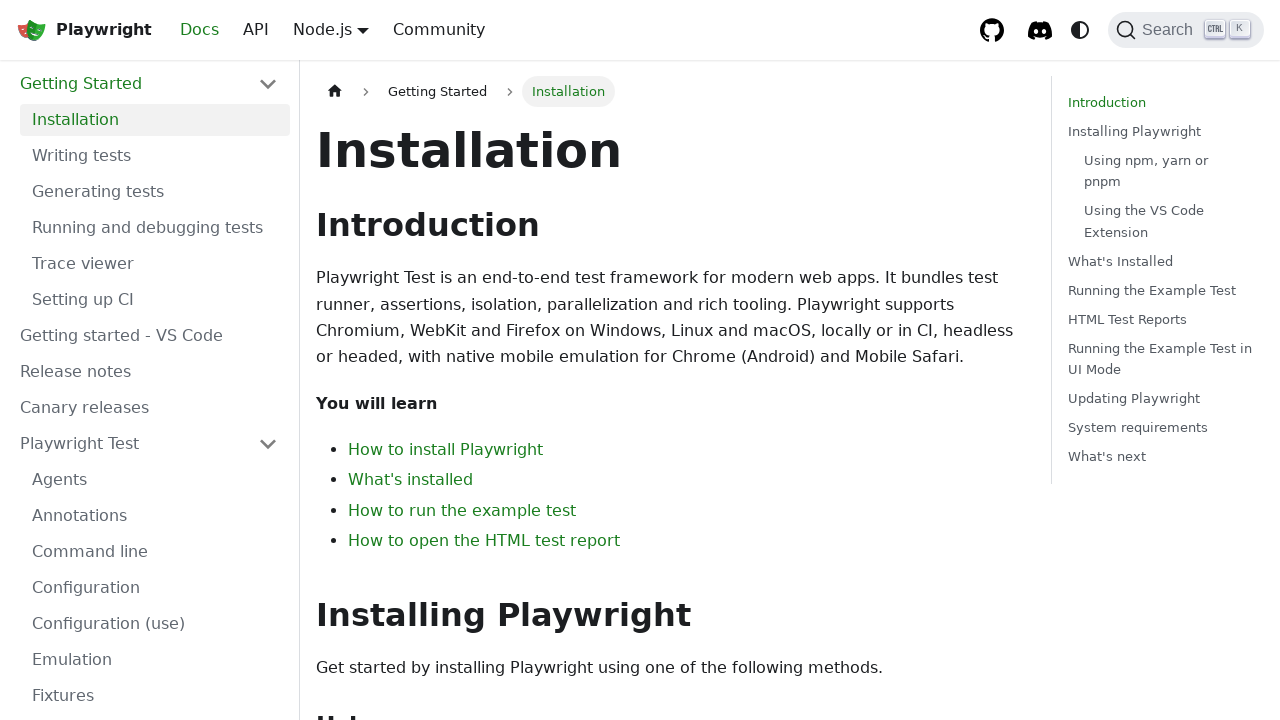

Verified 'API' navigation link is visible
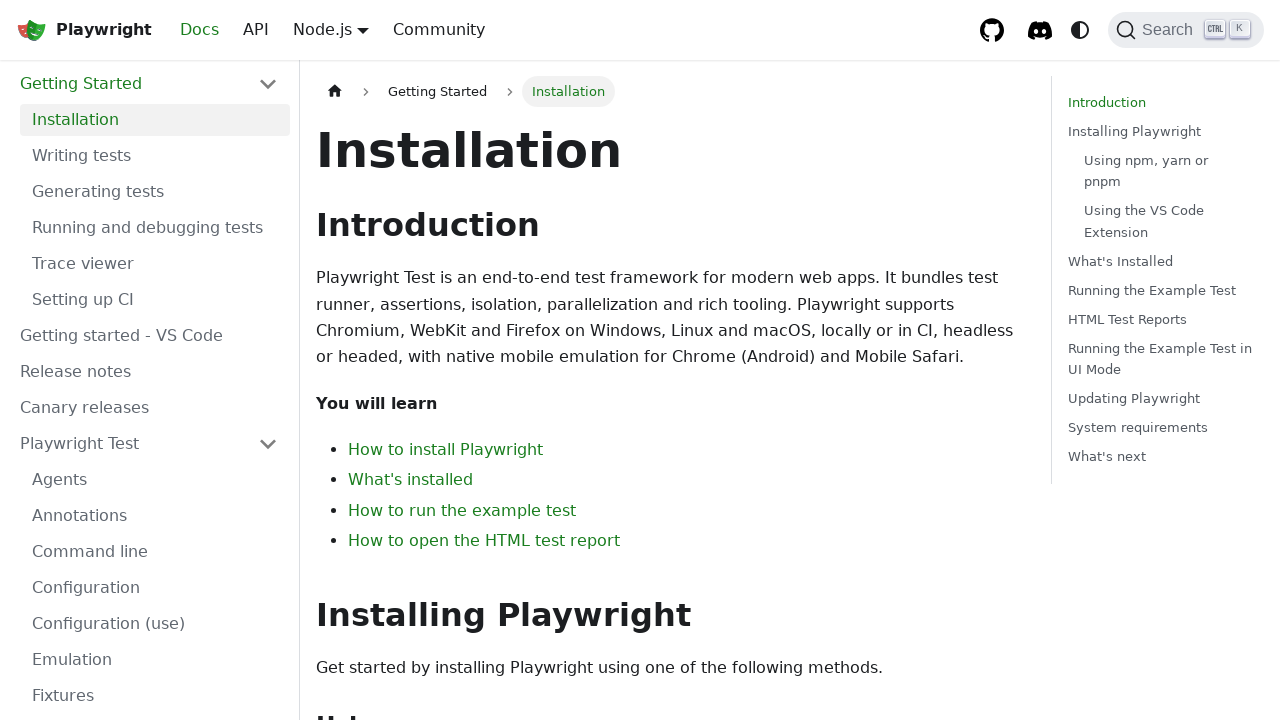

Clicked navigation link for 'API' at (256, 30) on a[href="/docs/api/class-playwright"] >> nth=0
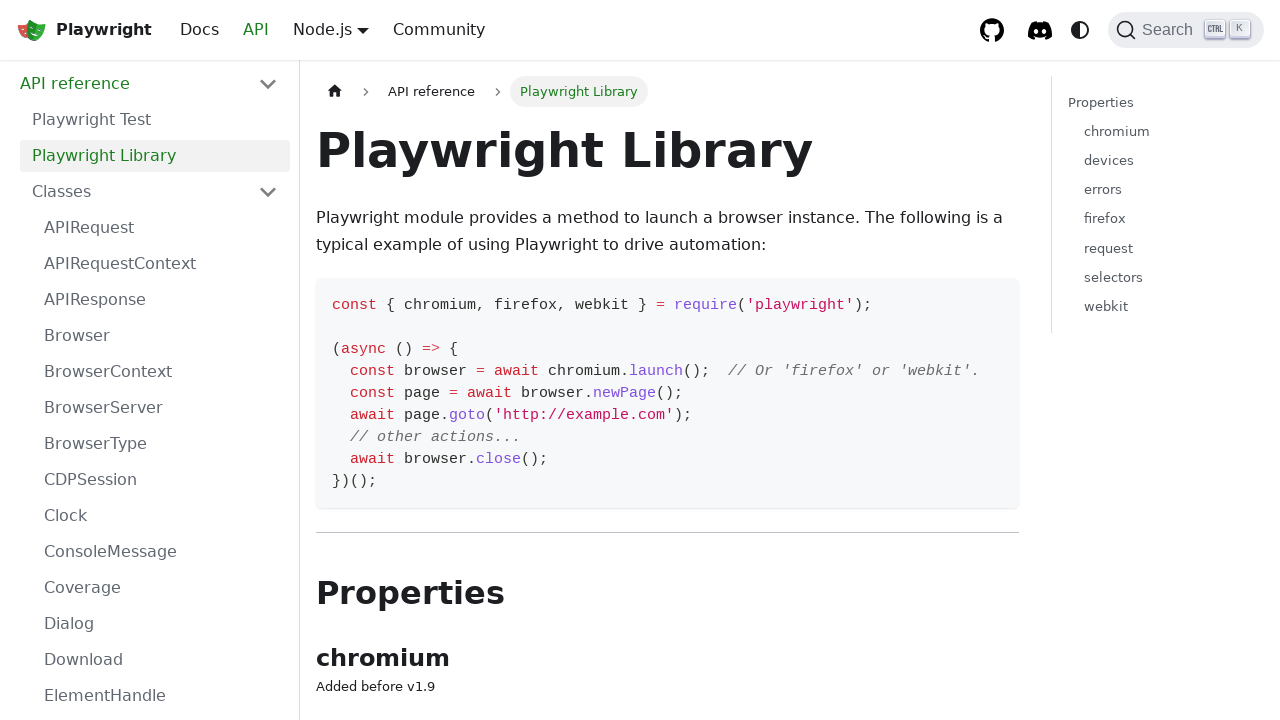

Waited for network idle after navigating to 'API' page
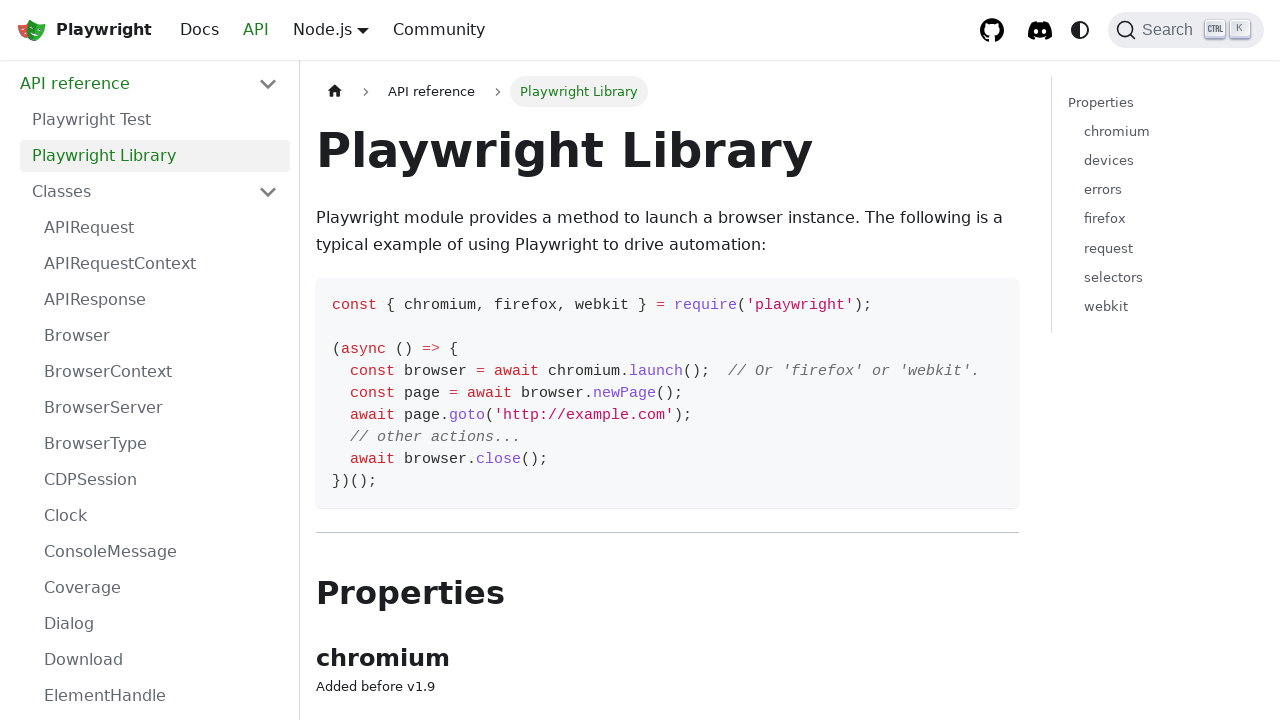

Verified main content area is visible on 'API' page
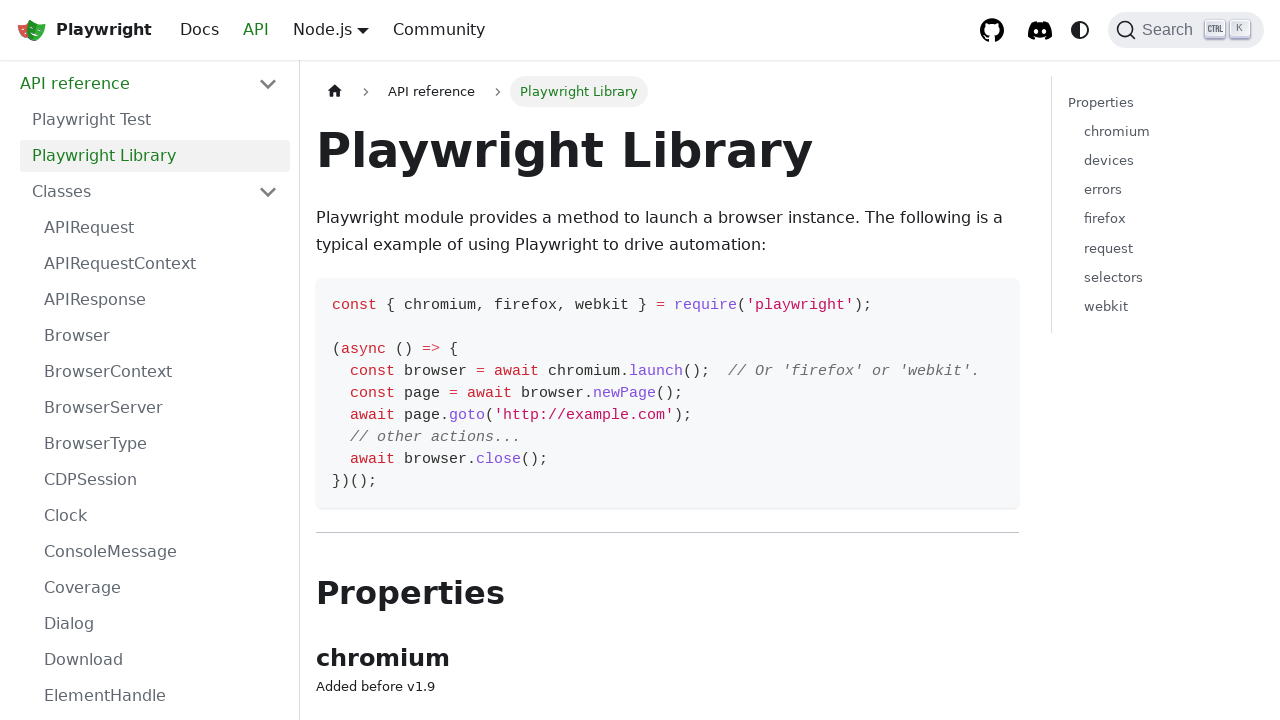

Navigated back to intro page for next menu item test
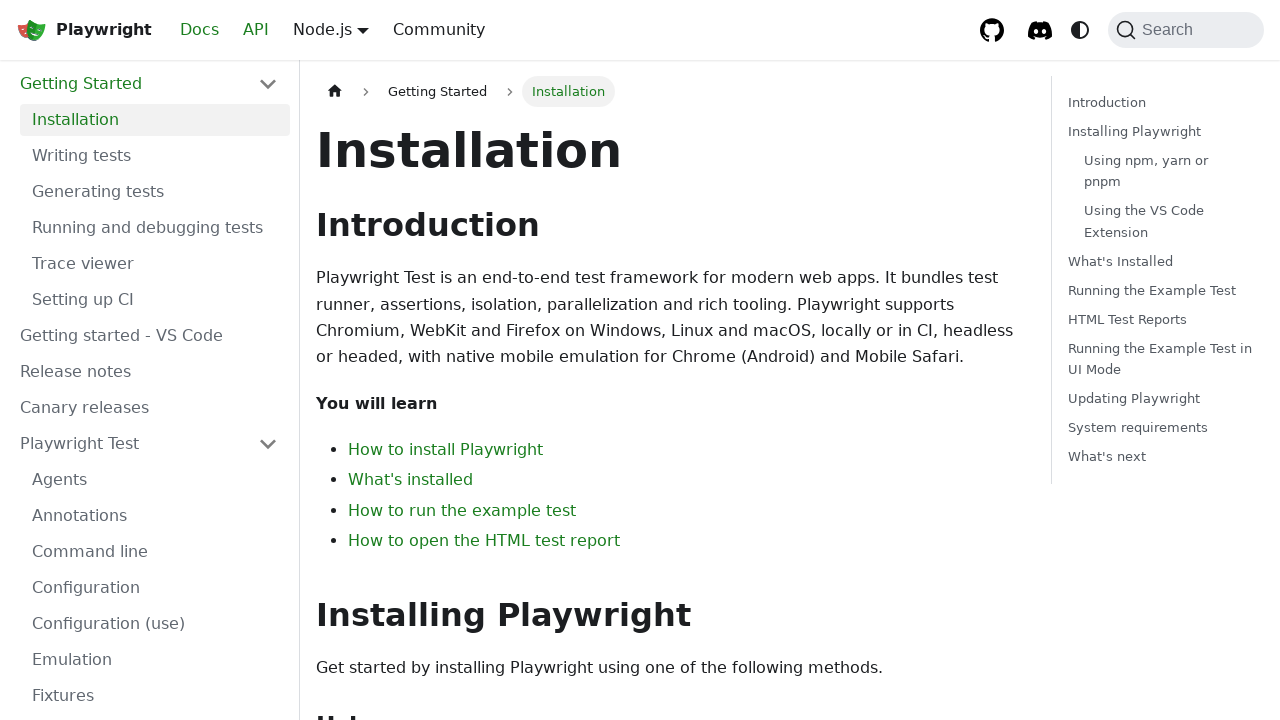

Located navigation link for 'Trace Viewer'
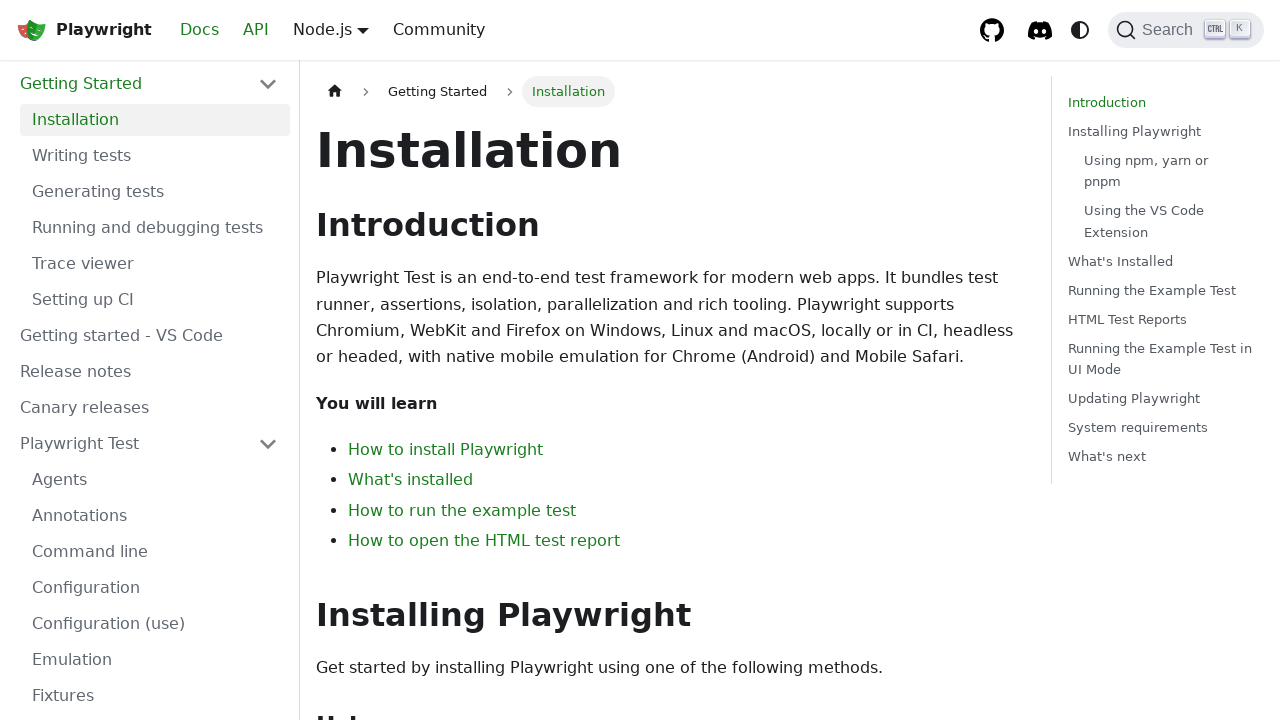

Verified 'Trace Viewer' navigation link is visible
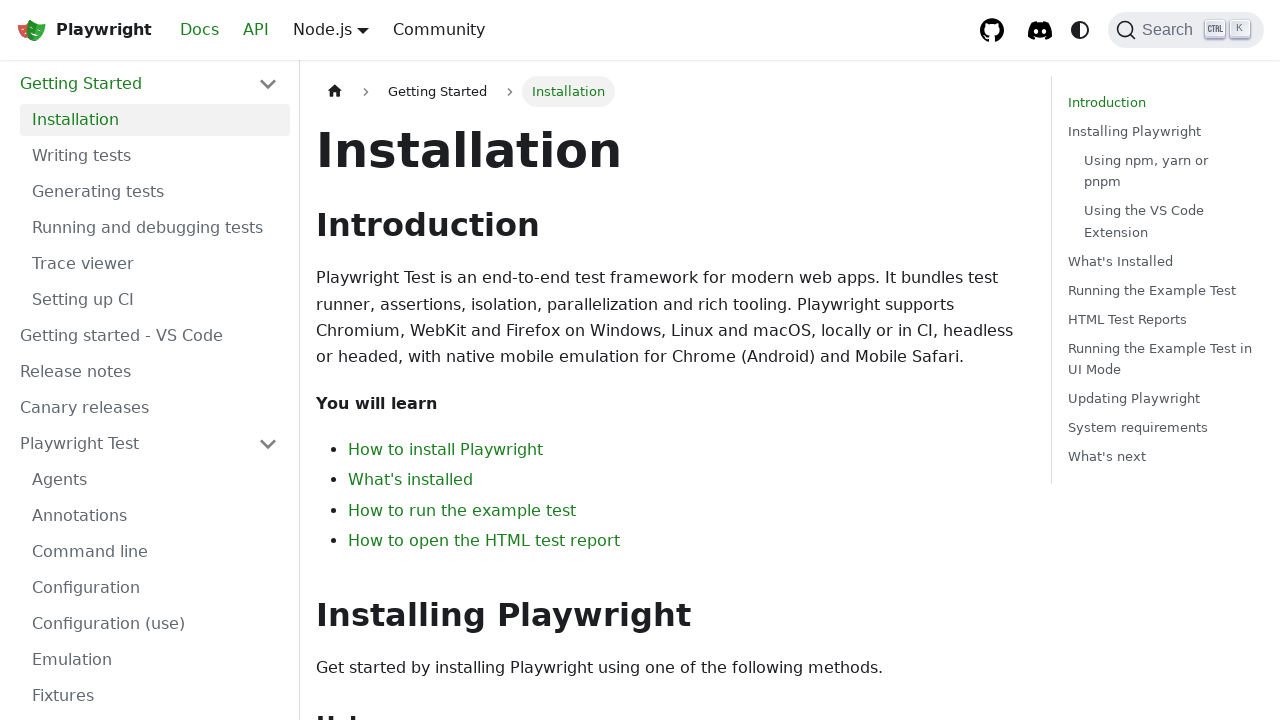

Clicked navigation link for 'Trace Viewer' at (155, 264) on internal:text="Trace Viewer"i >> nth=0
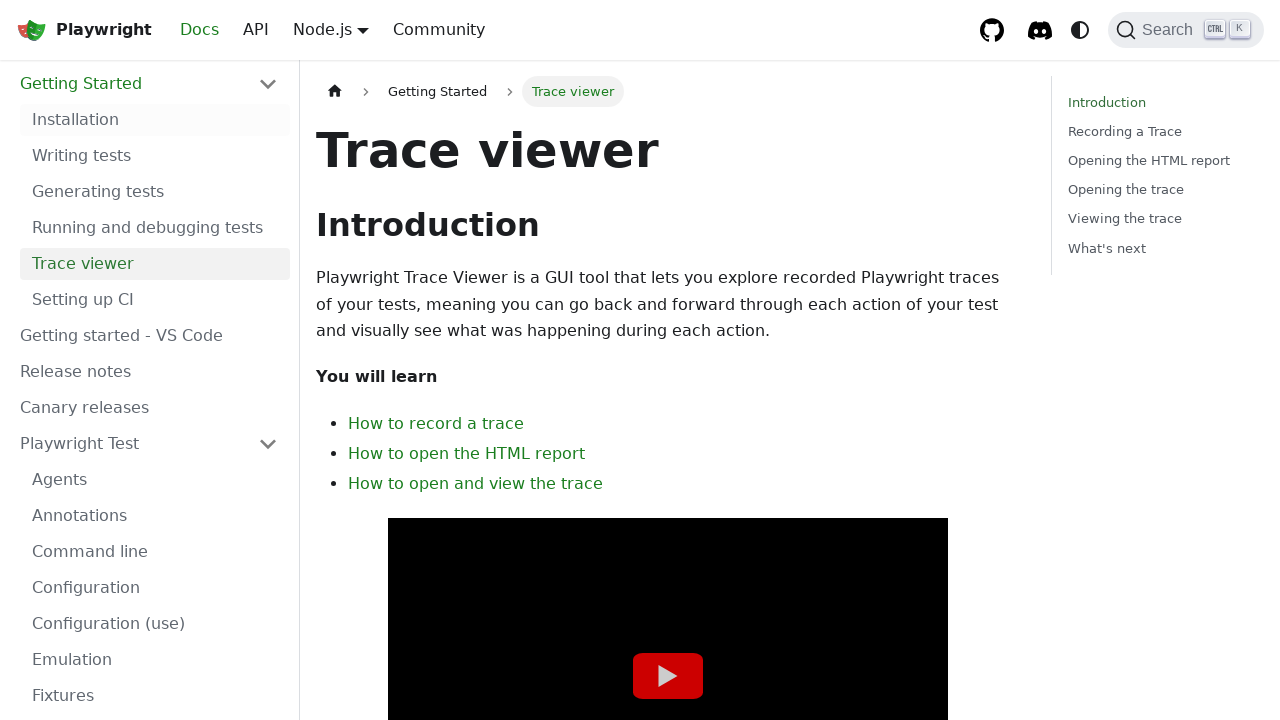

Waited for network idle after navigating to 'Trace Viewer' page
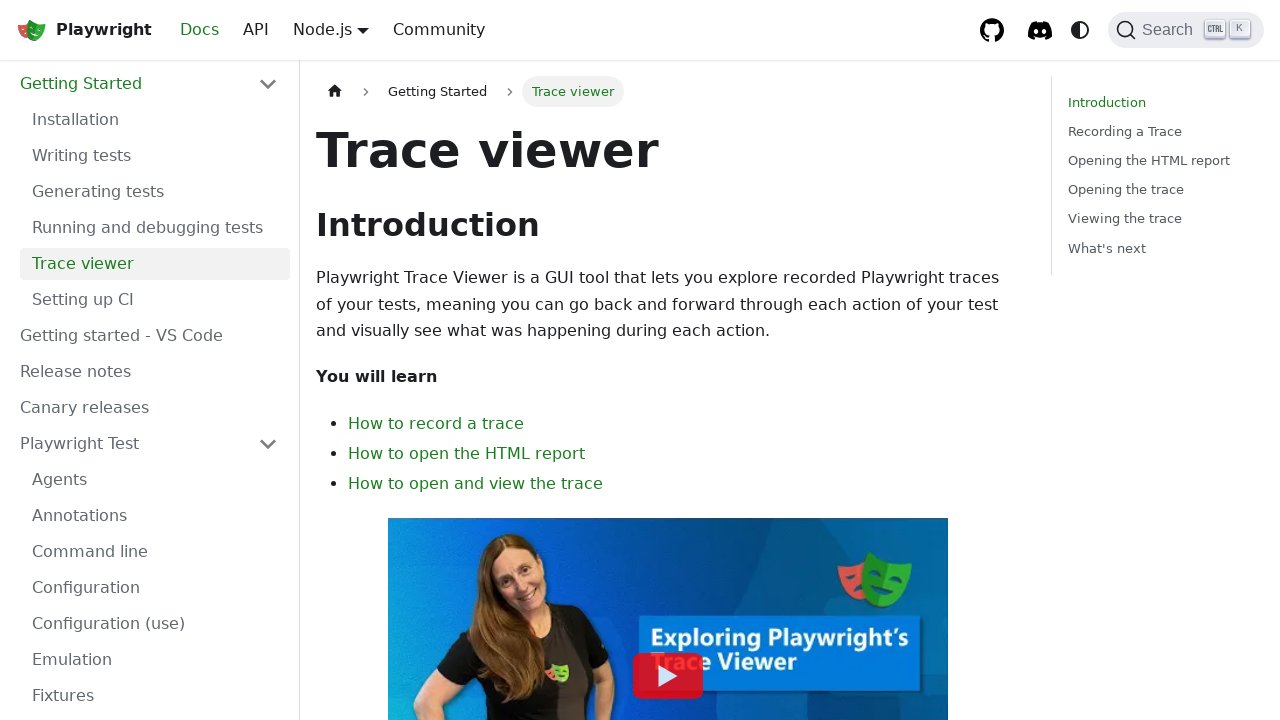

Verified main content area is visible on 'Trace Viewer' page
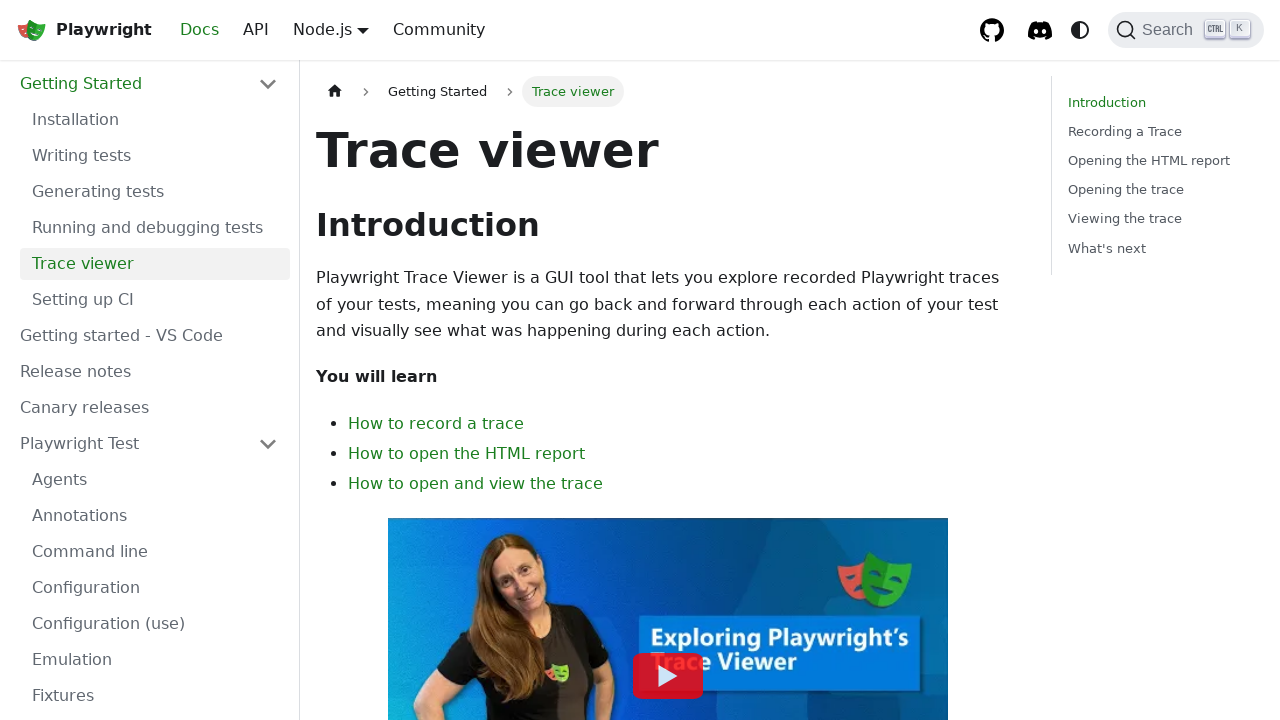

Navigated back to intro page for next menu item test
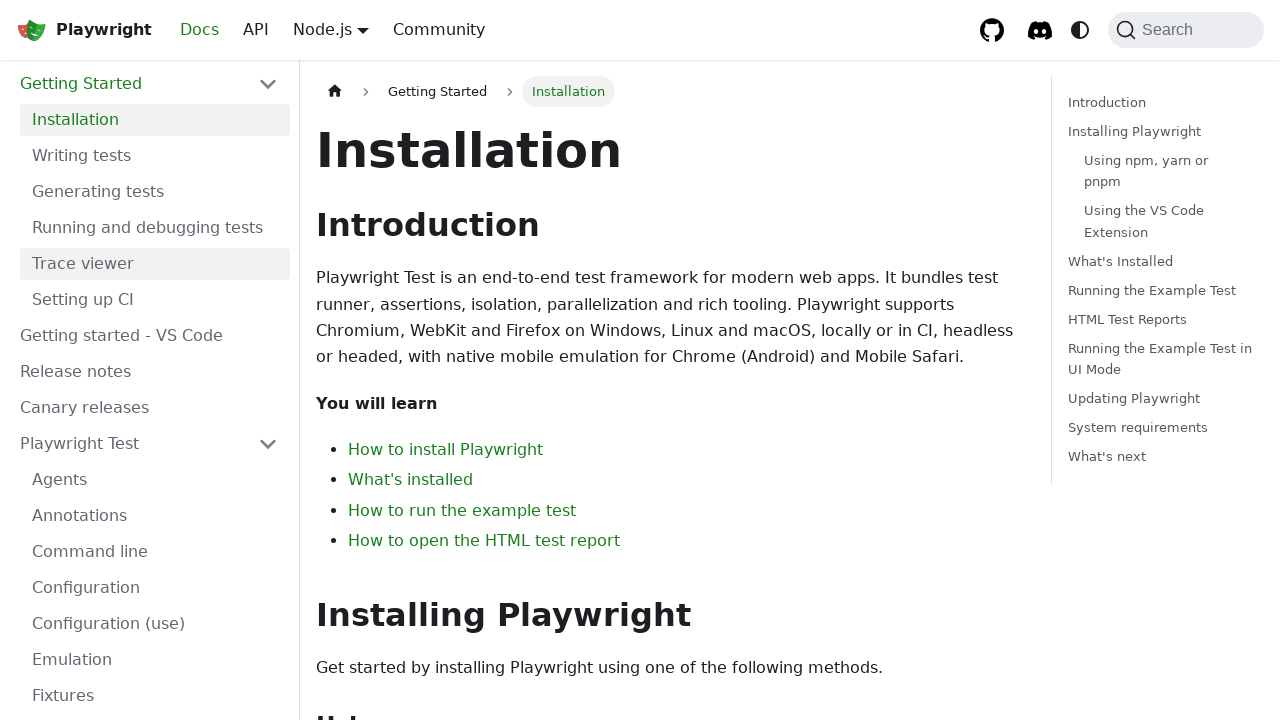

Located navigation link for 'Test Generator'
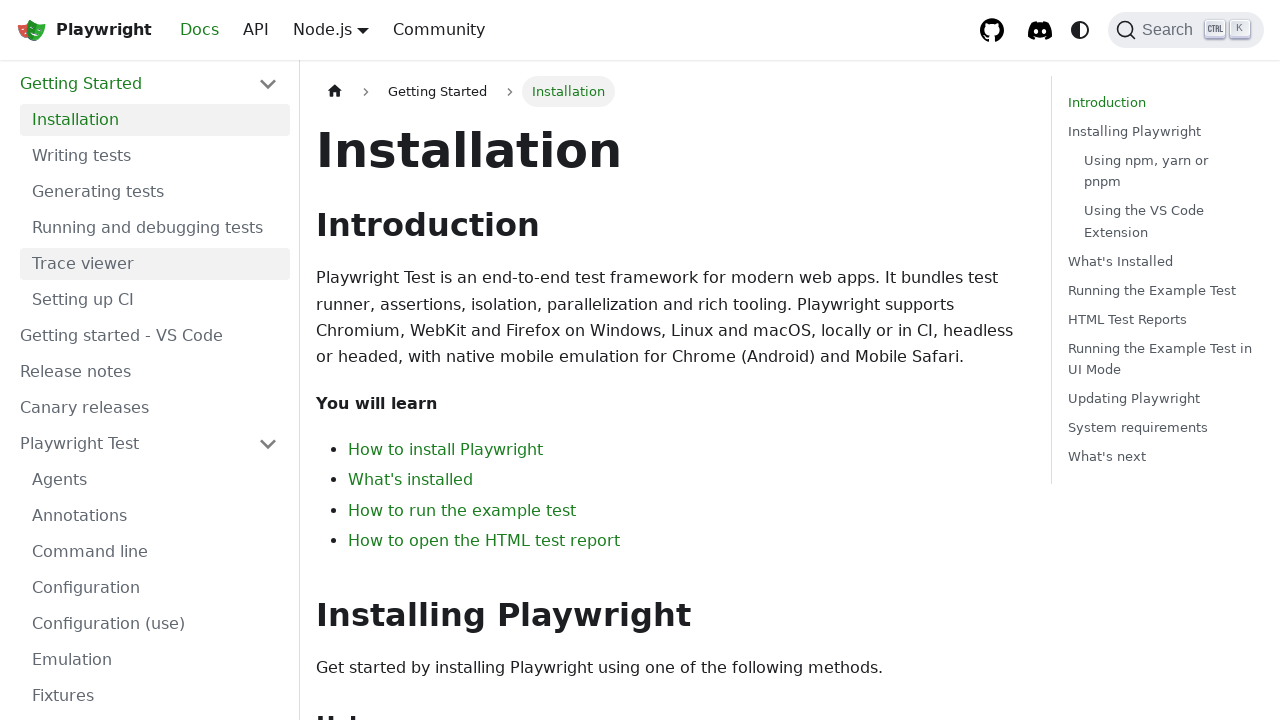

Verified 'Test Generator' navigation link is visible
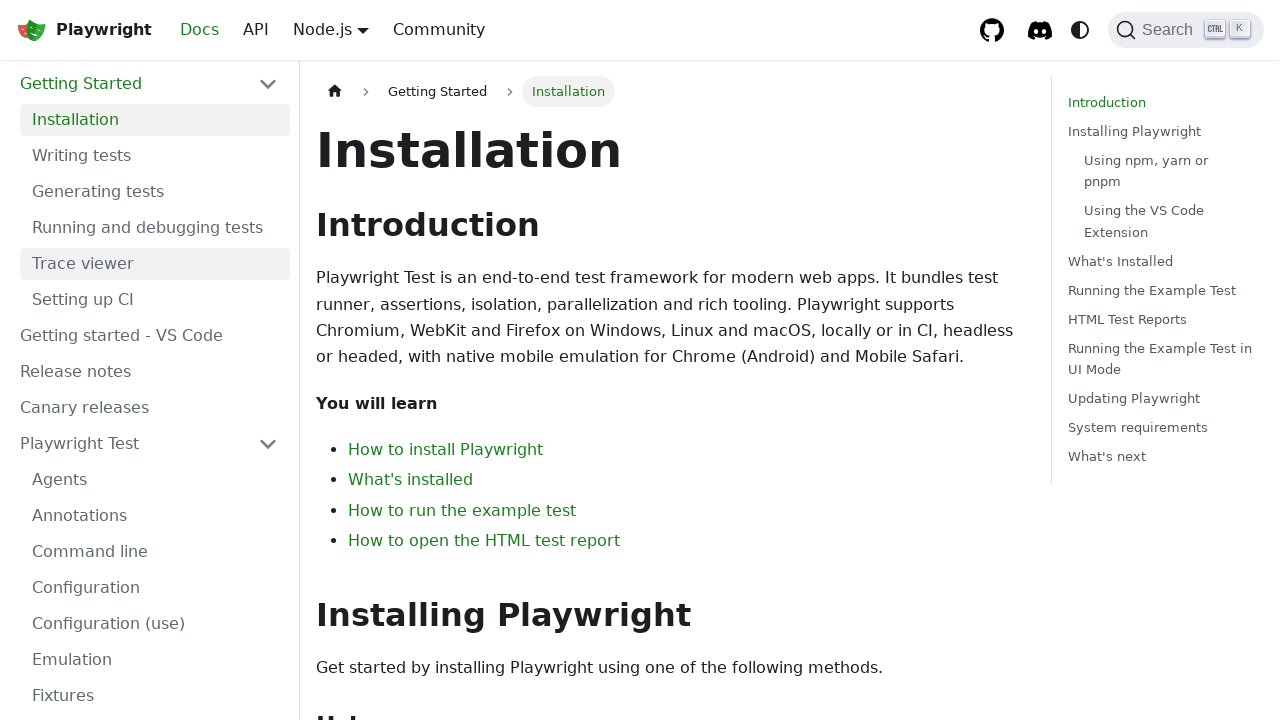

Clicked navigation link for 'Test Generator' at (155, 408) on internal:text="Test Generator"i >> nth=0
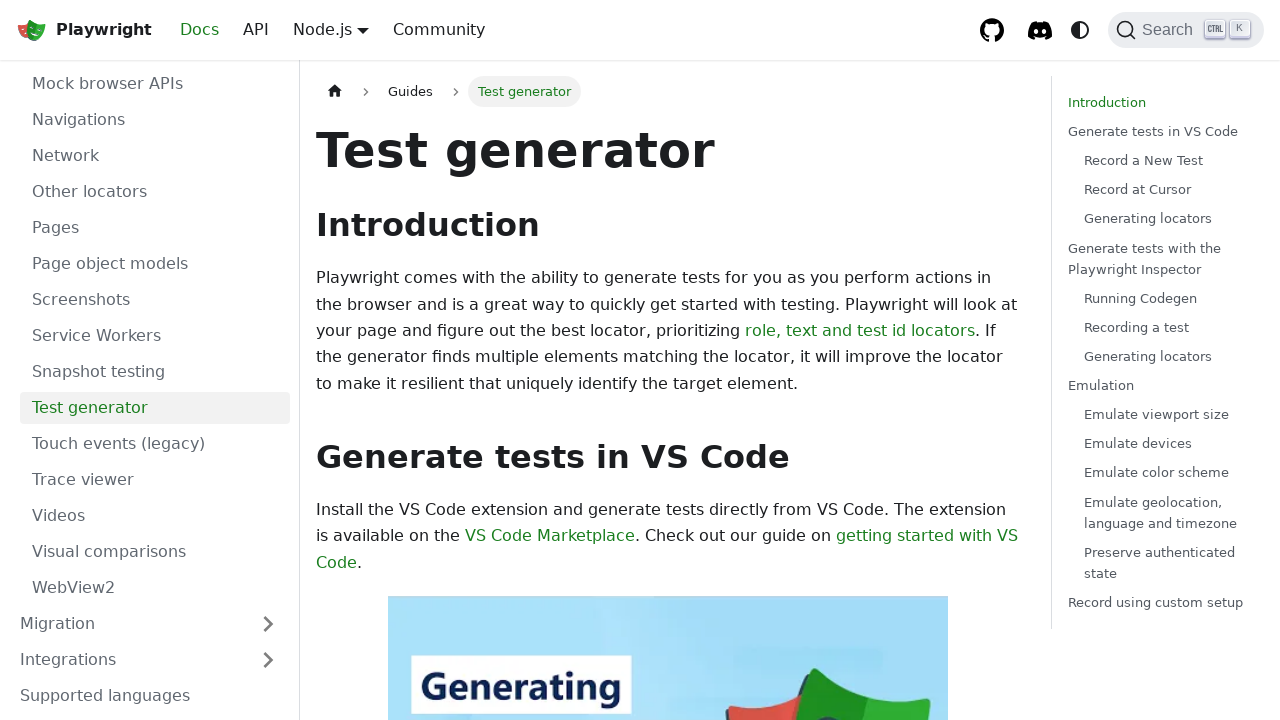

Waited for network idle after navigating to 'Test Generator' page
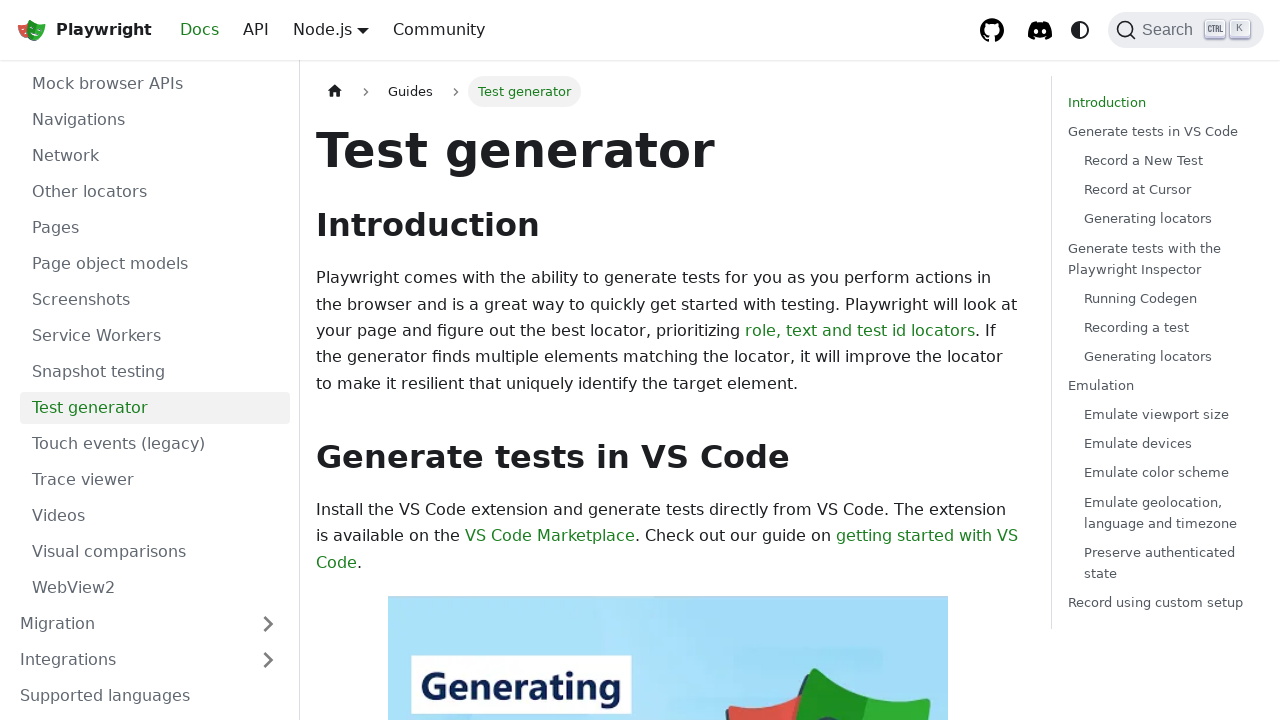

Verified main content area is visible on 'Test Generator' page
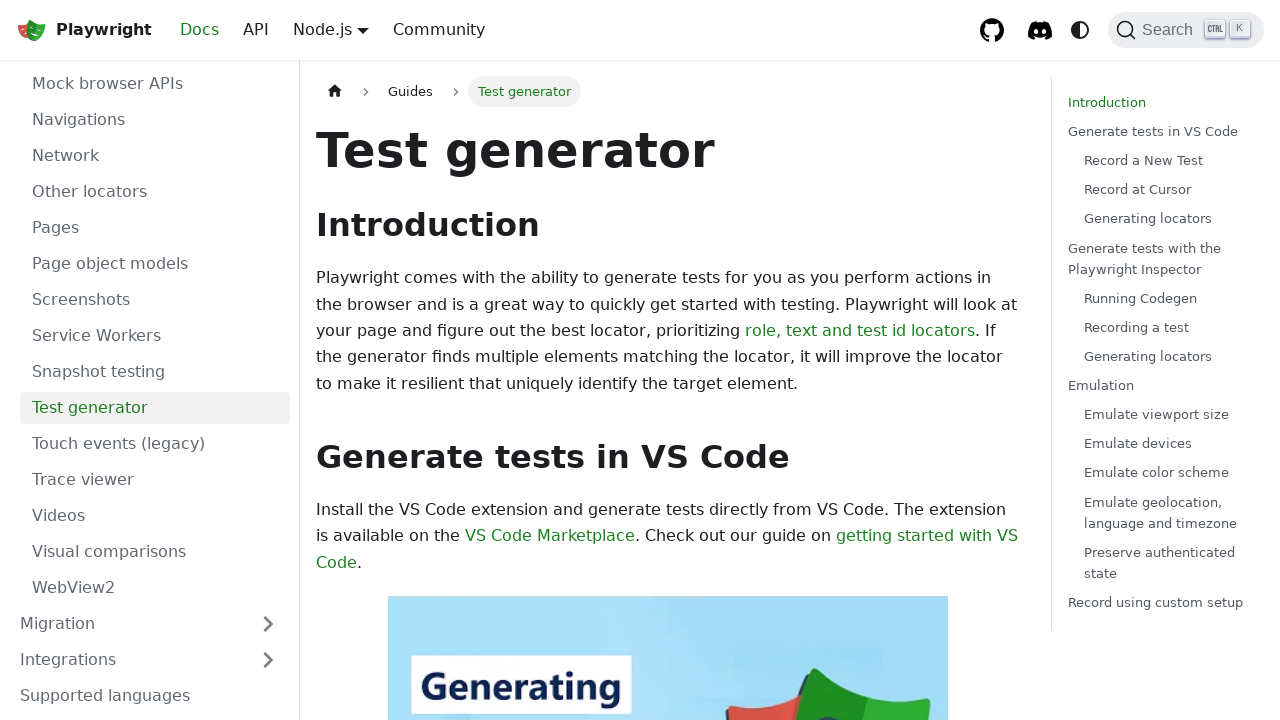

Navigated back to intro page for next menu item test
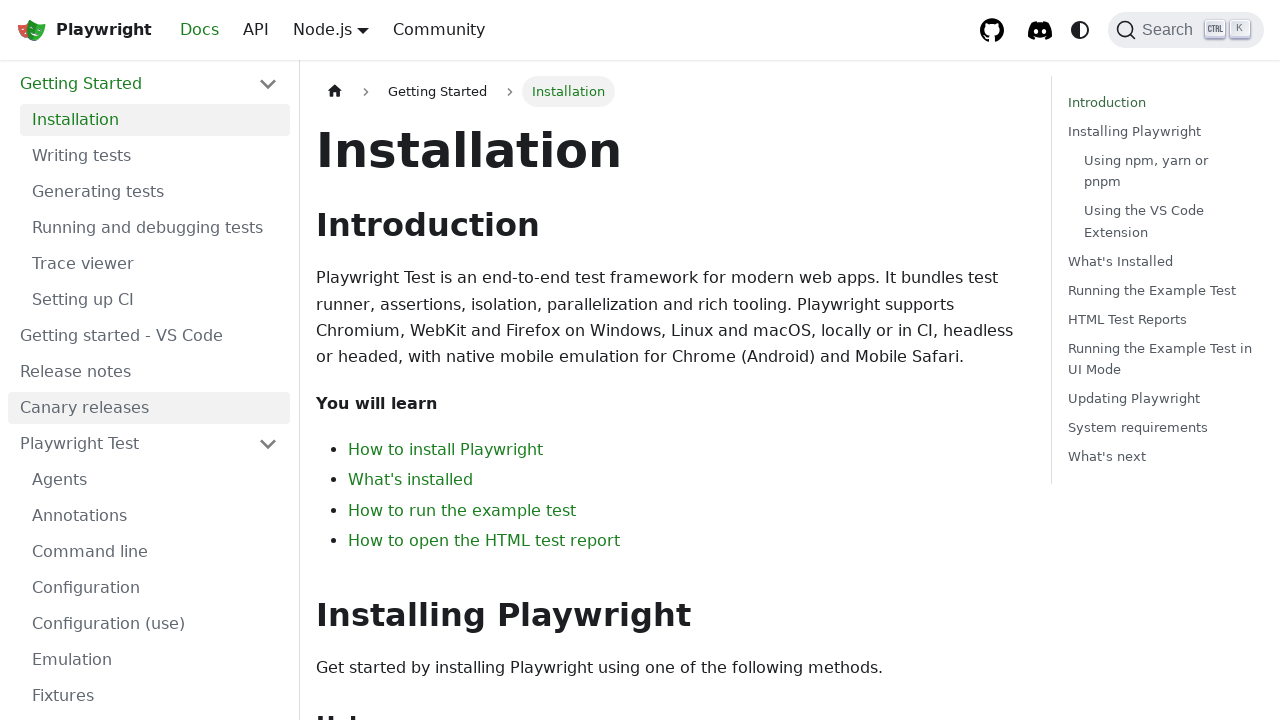

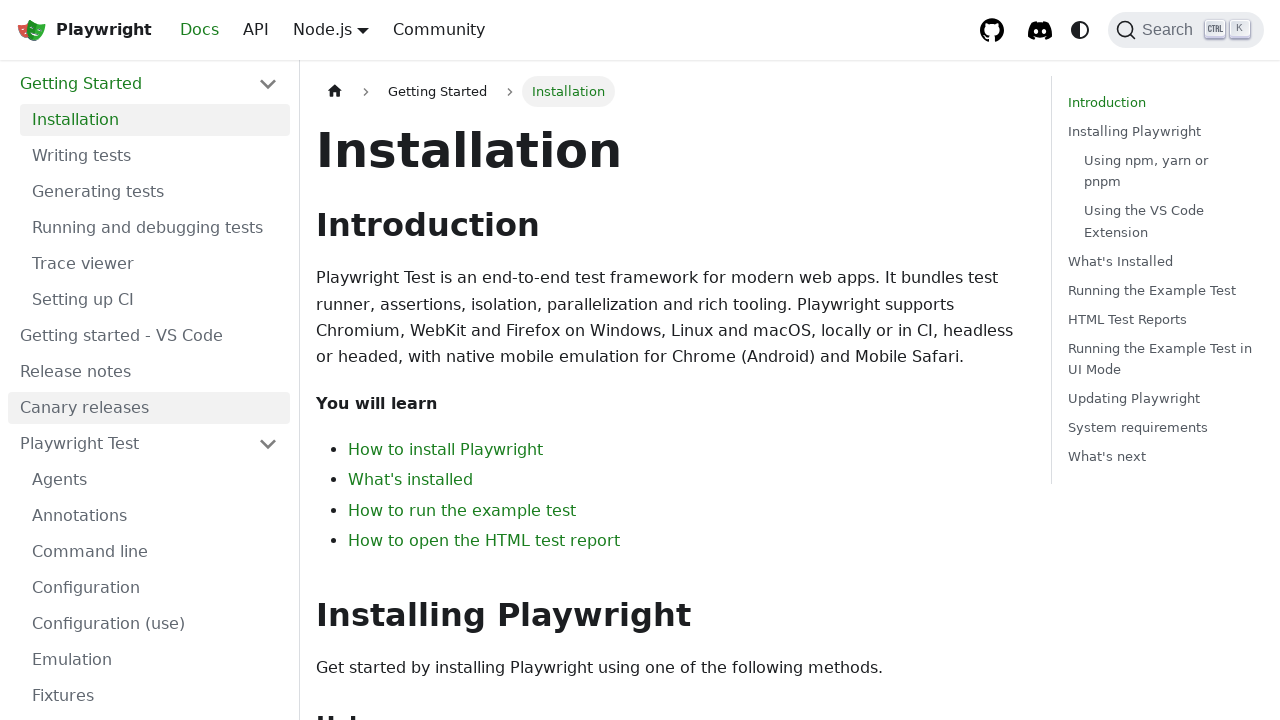